Tests hovering over the second user image to reveal user information and clicking the profile link

Starting URL: http://the-internet.herokuapp.com/hovers

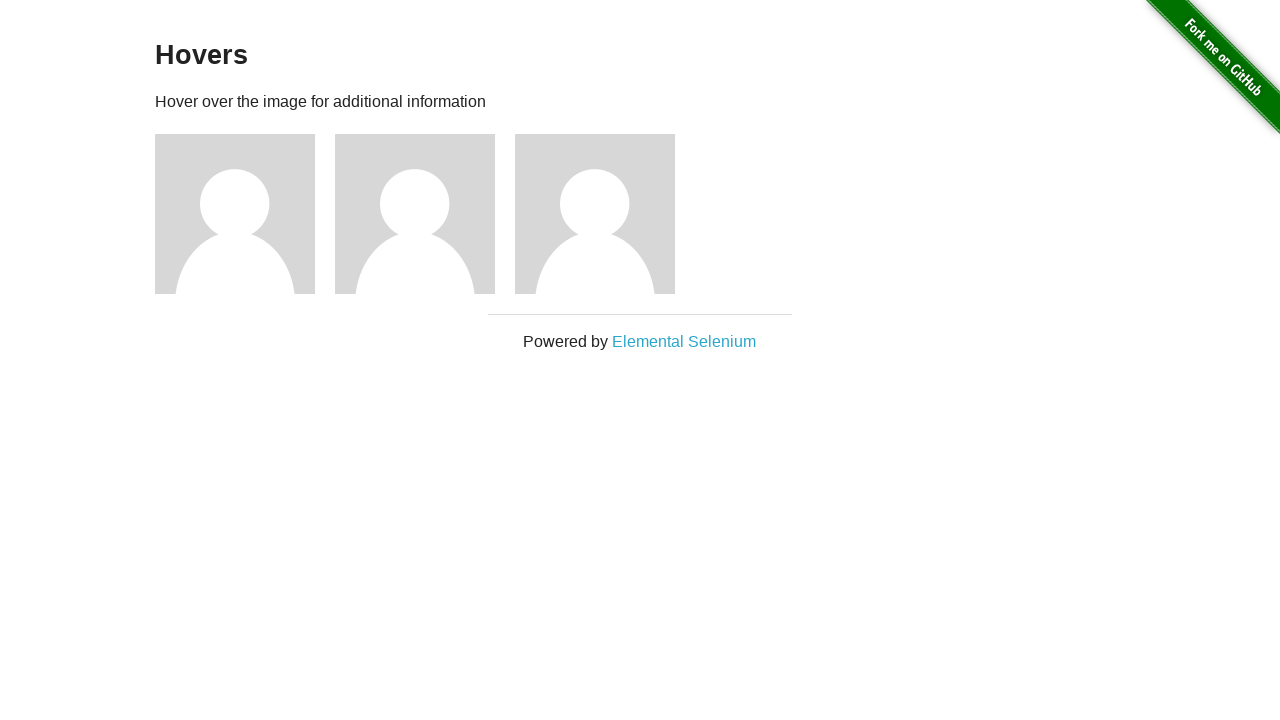

Hovered over second user image to reveal user information at (415, 214) on xpath=//*[@id='content']/div/div[2]/img
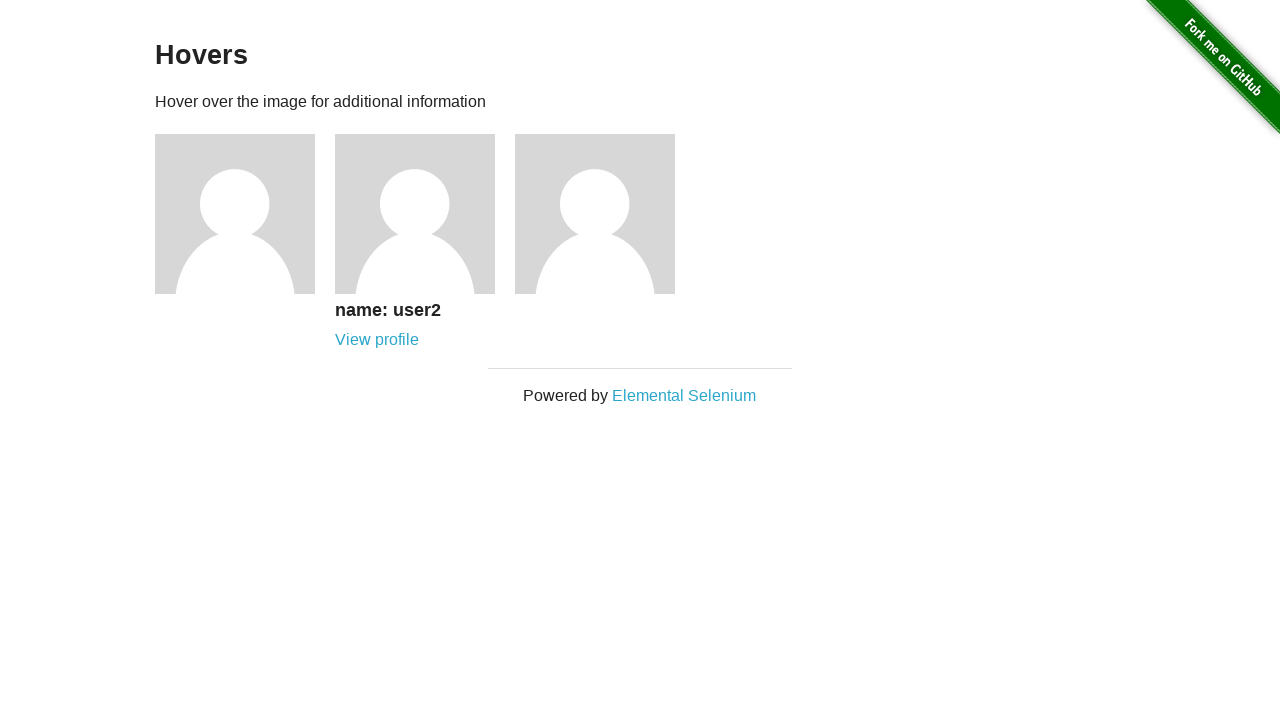

Verified user2 name appears after hovering
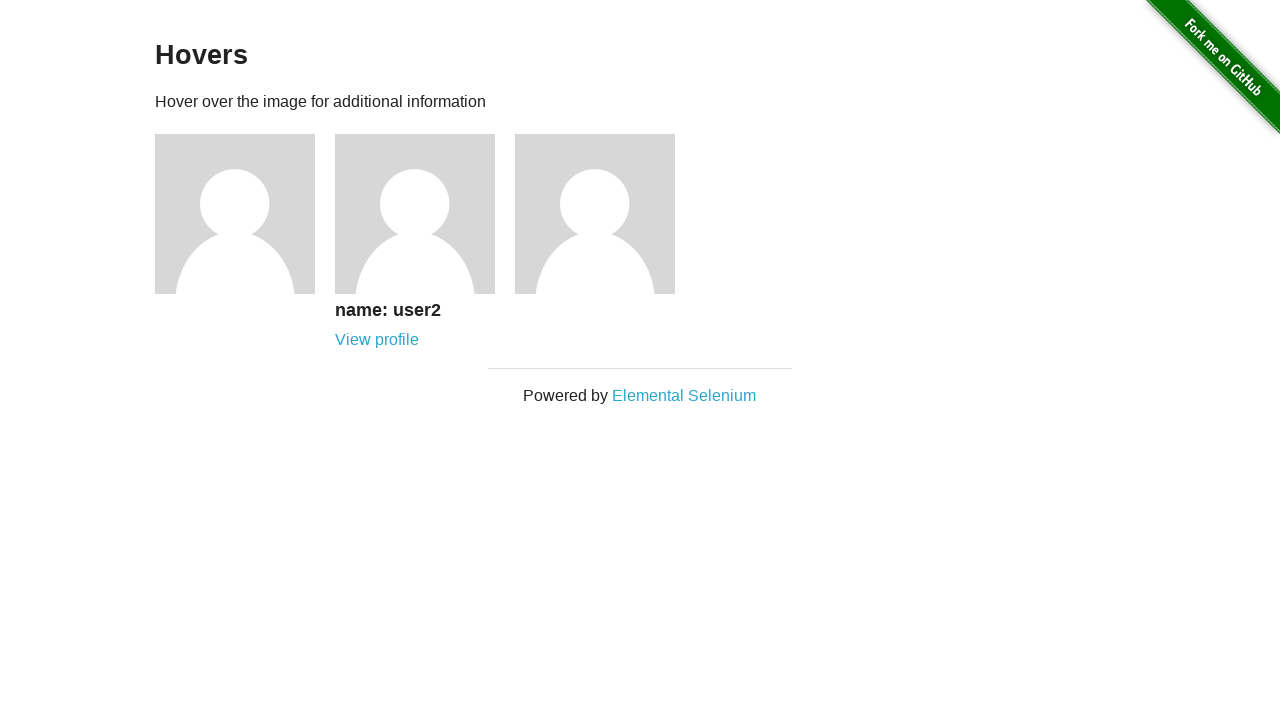

Clicked on user2 profile link at (377, 340) on xpath=//*[@id='content']/div/div[2]/div/a
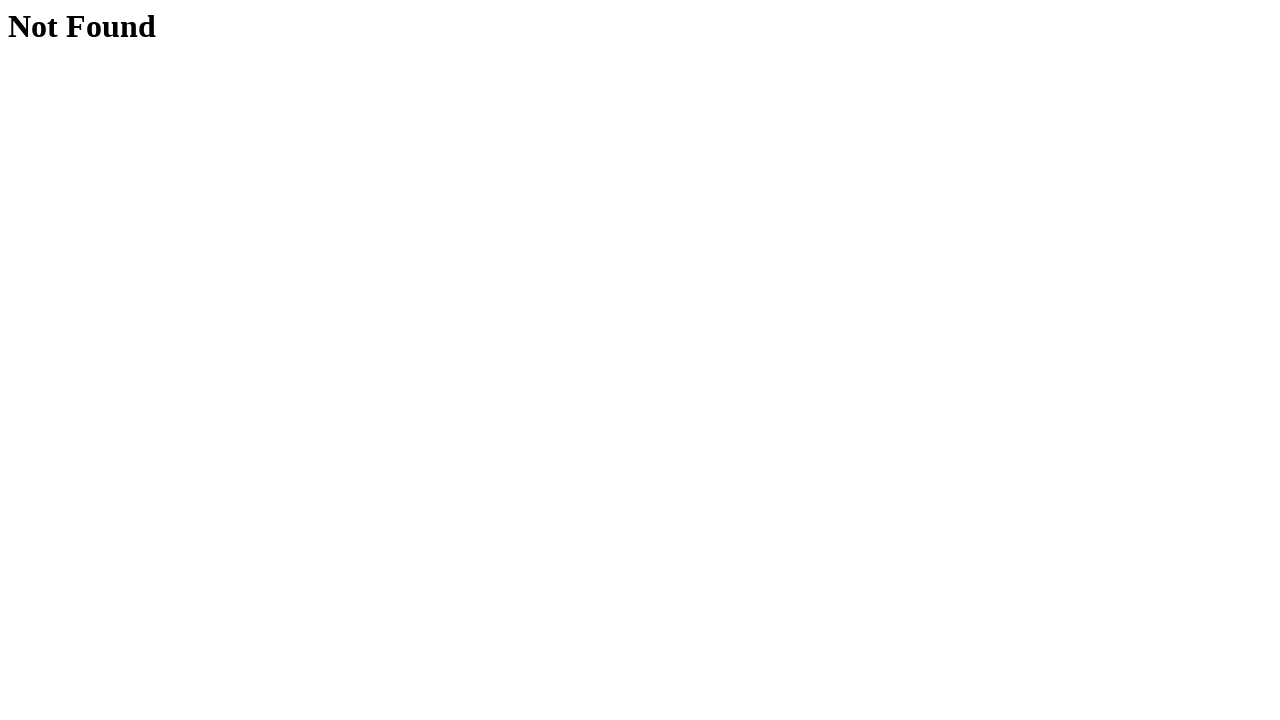

Verified 'Not Found' error page displayed
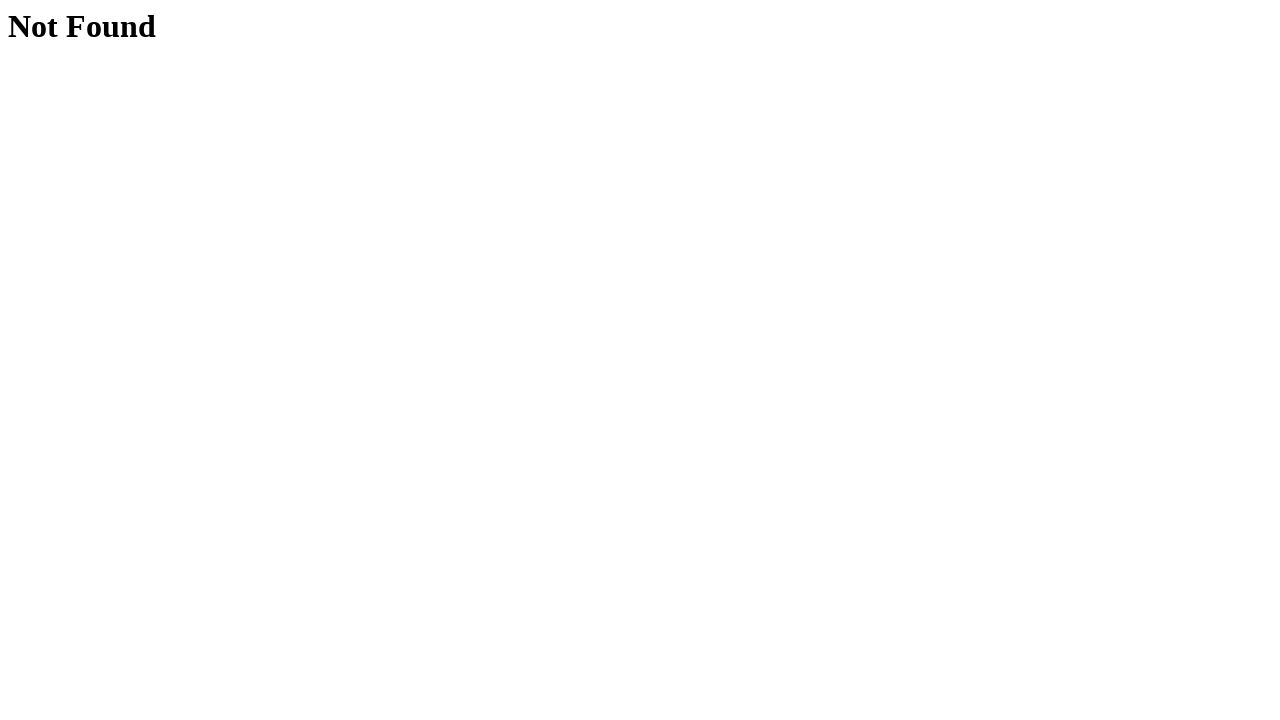

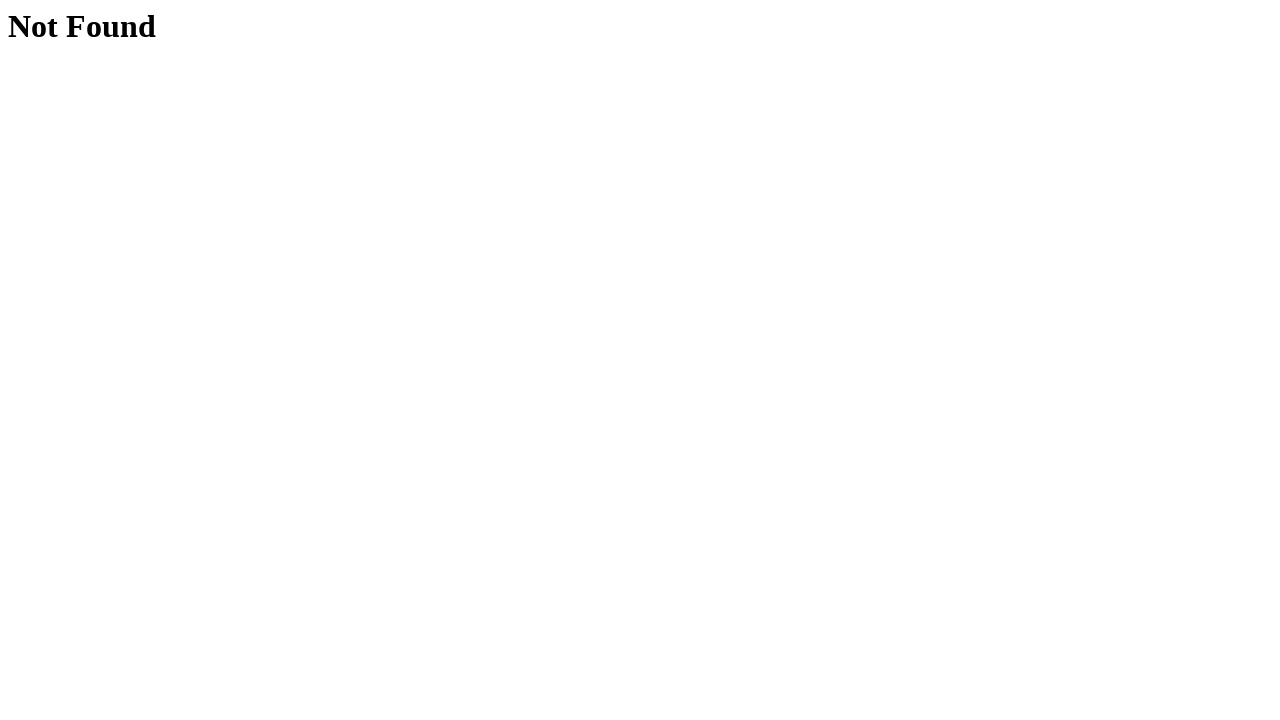